Tests element highlighting functionality by navigating to a page with many elements and visually highlighting a specific element by changing its border style using JavaScript execution.

Starting URL: http://the-internet.herokuapp.com/large

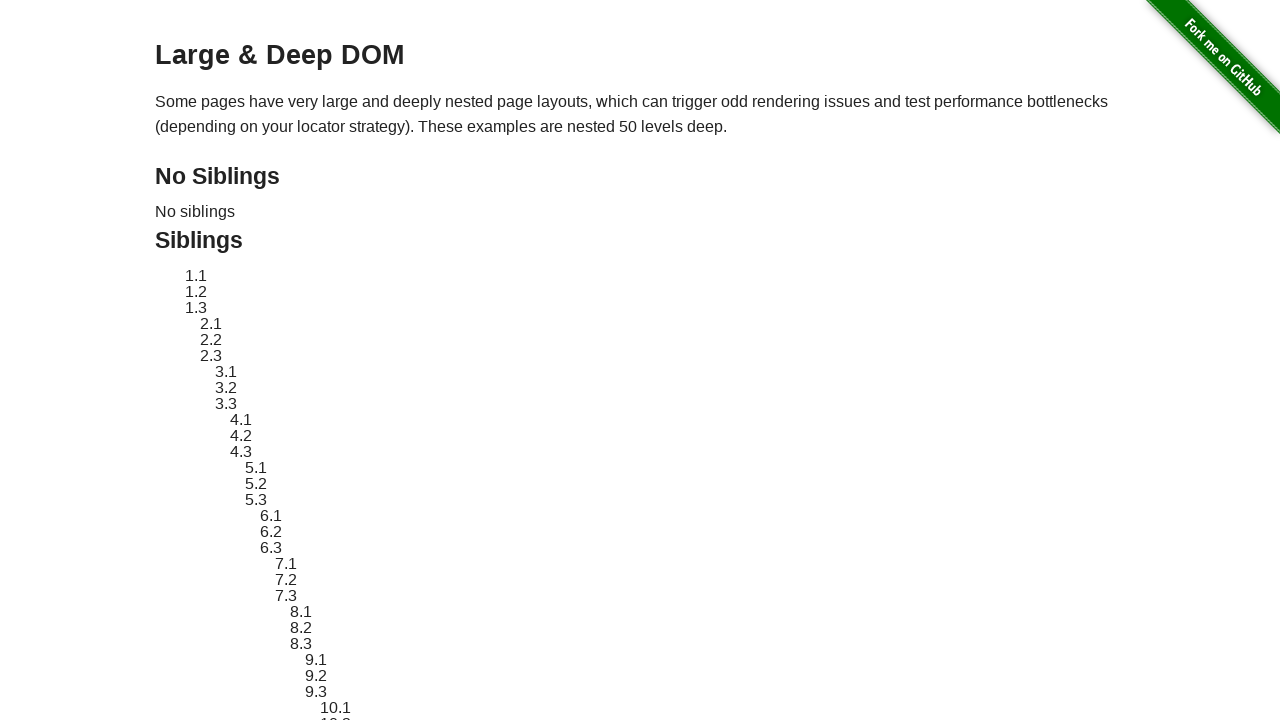

Located and waited for element #sibling-2.3 to be available
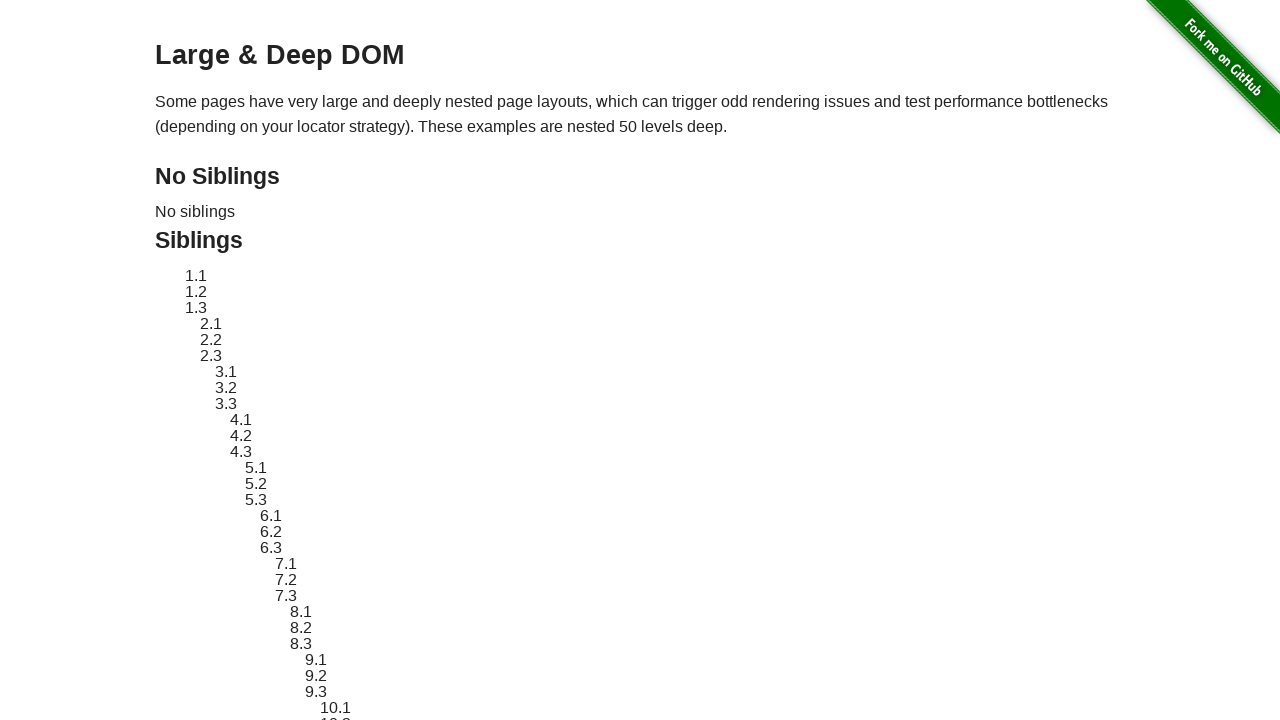

Retrieved and stored original element style
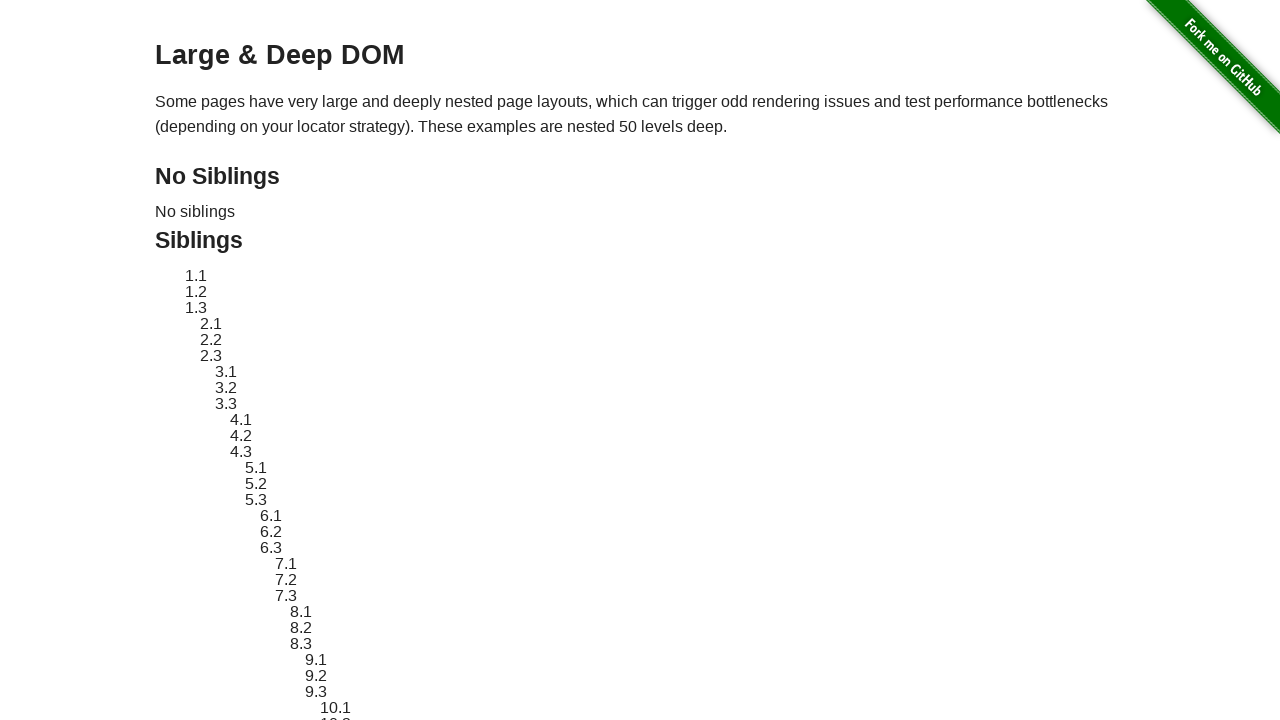

Applied red dashed border highlight to element #sibling-2.3
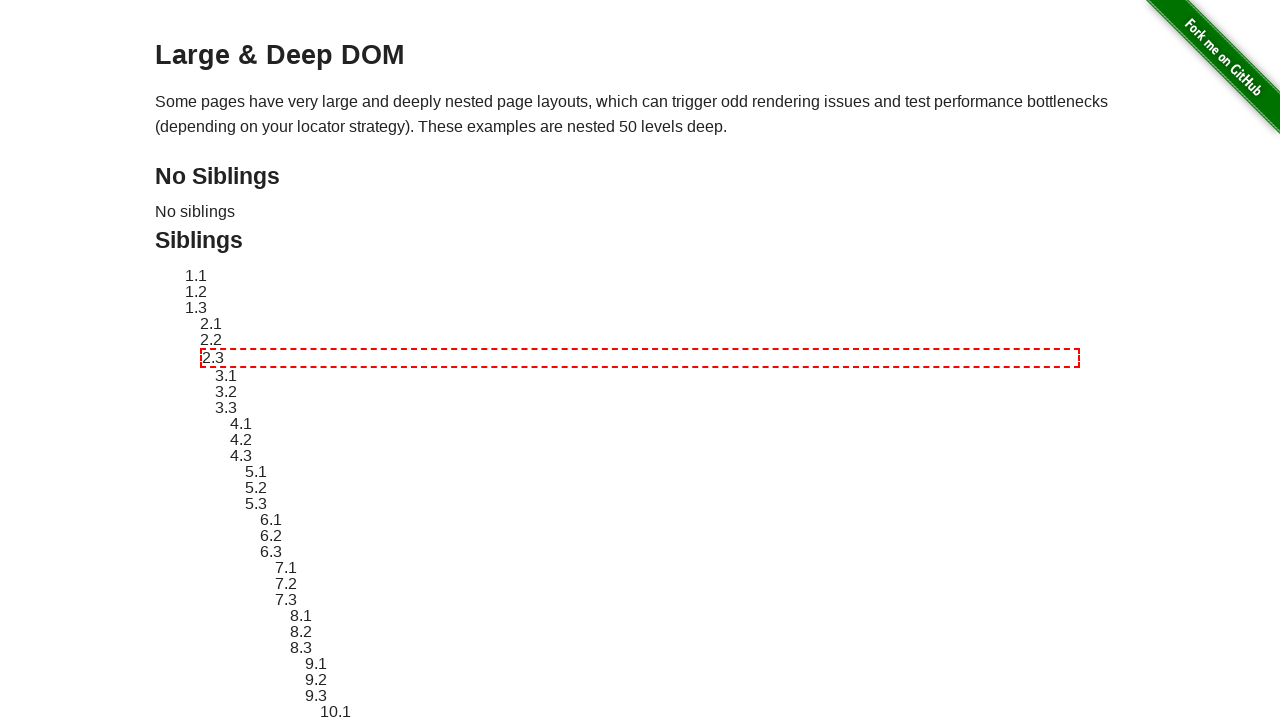

Waited 3 seconds to observe the highlight effect
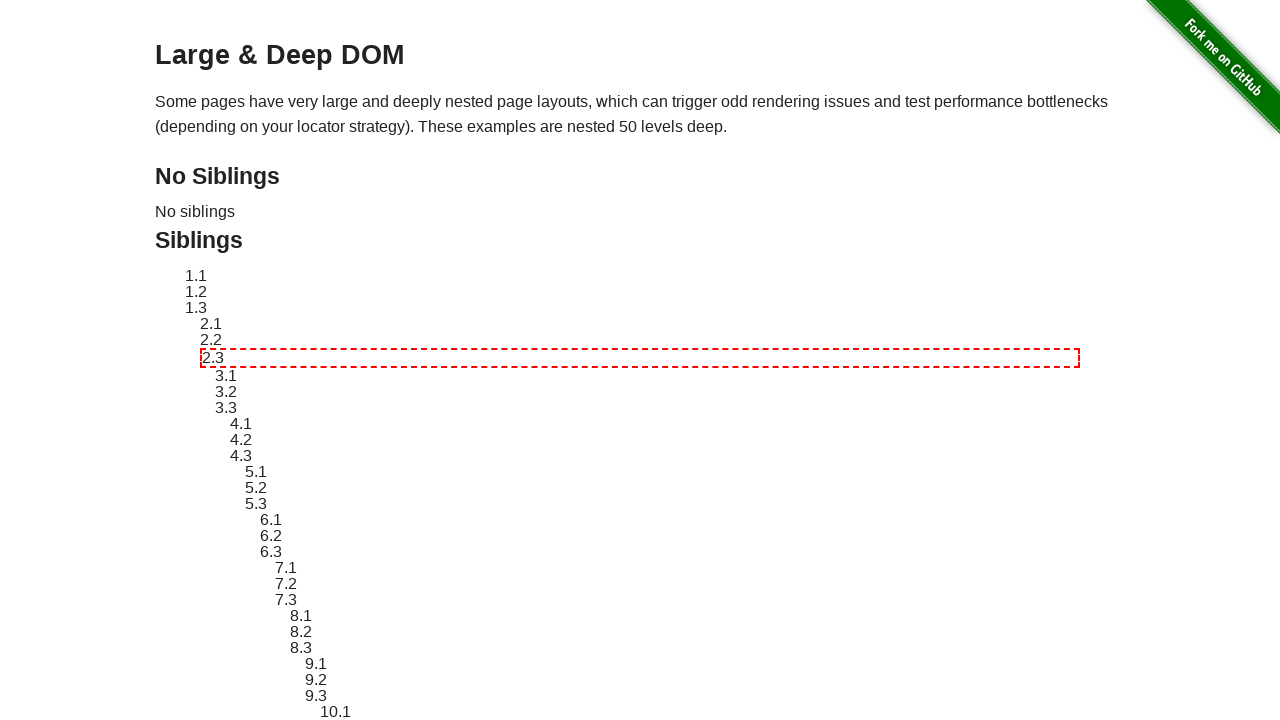

Reverted element style back to original
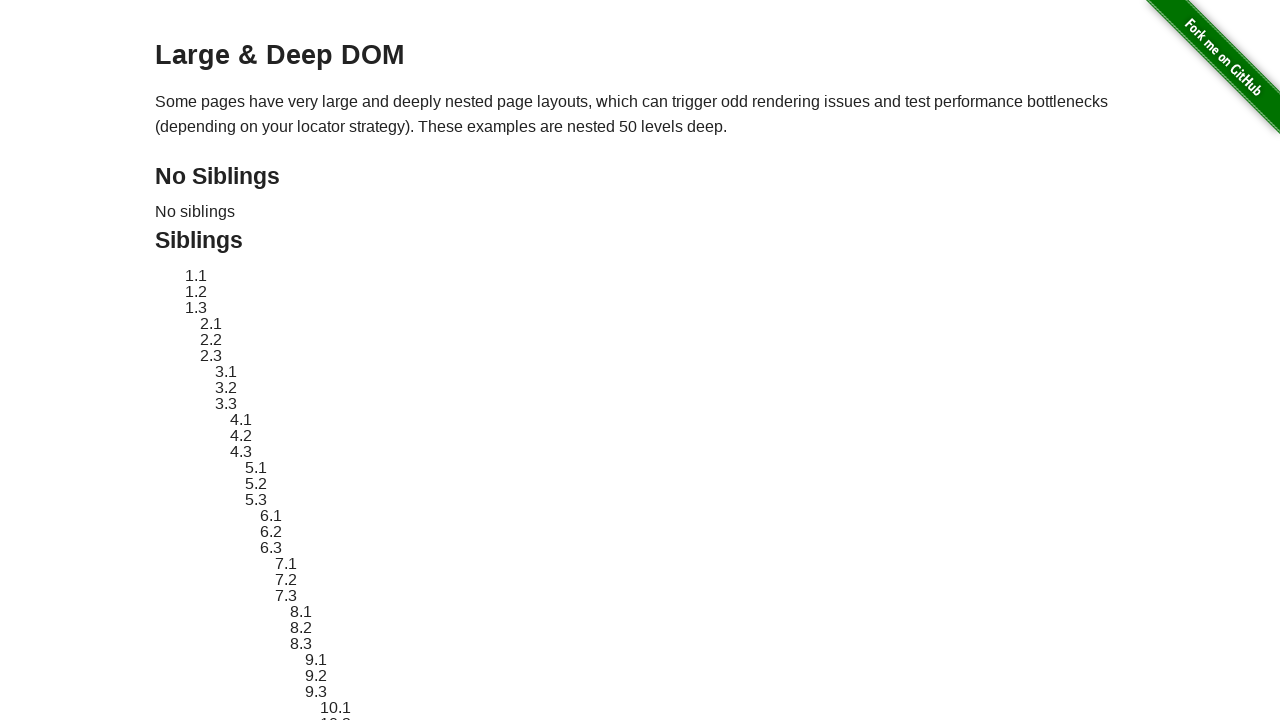

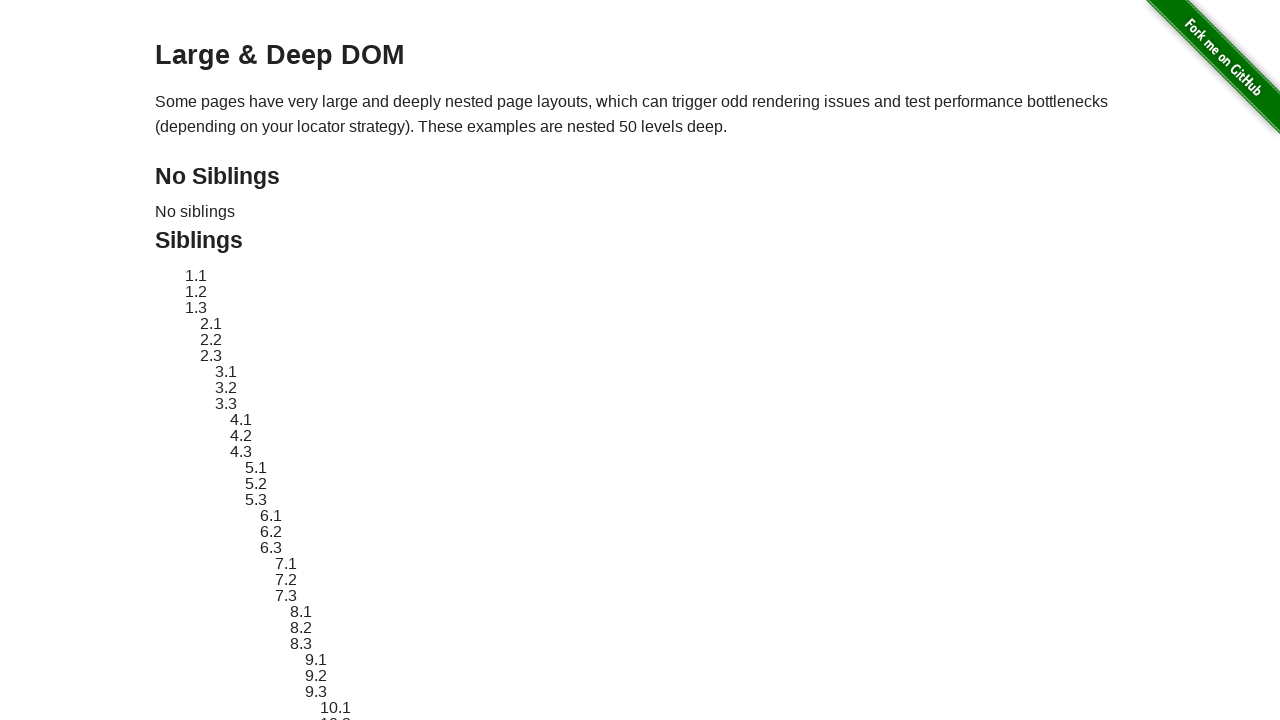